Tests Confirm JavaScript Alert by clicking the Confirm Alert button, switching to the alert, and dismissing it with Cancel

Starting URL: https://v1.training-support.net/selenium/javascript-alerts

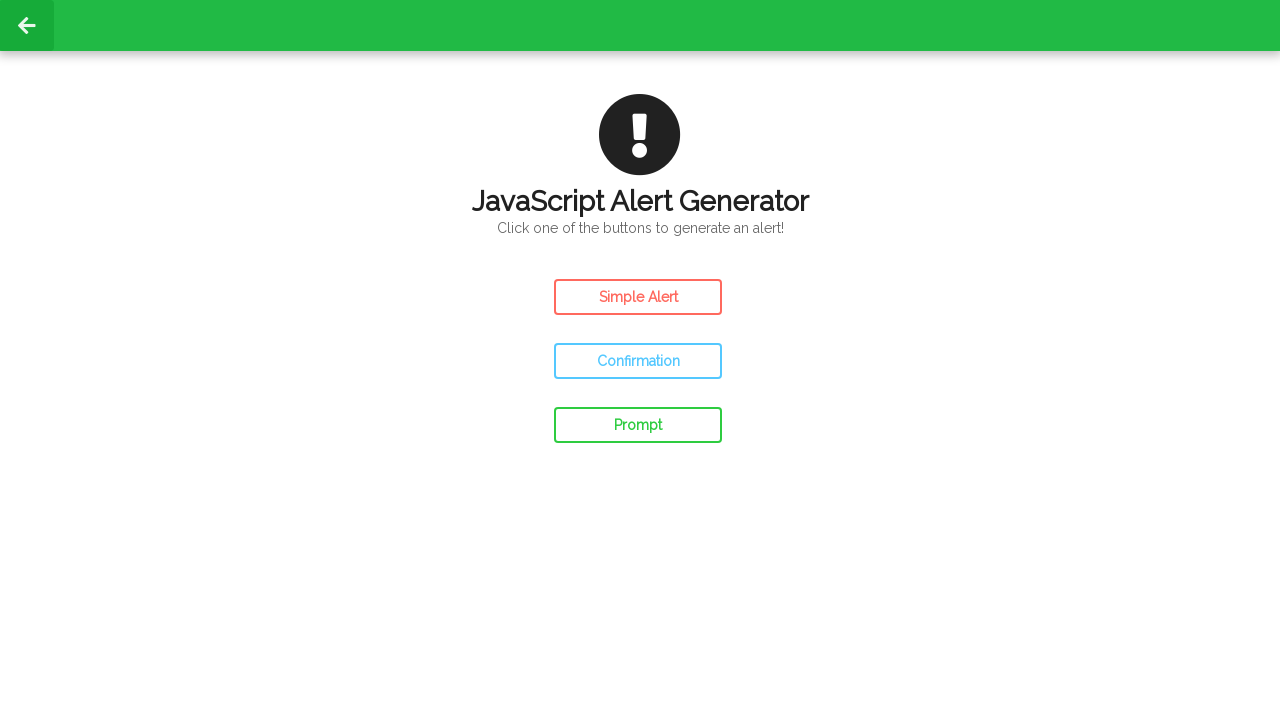

Set up dialog handler to dismiss confirm alerts
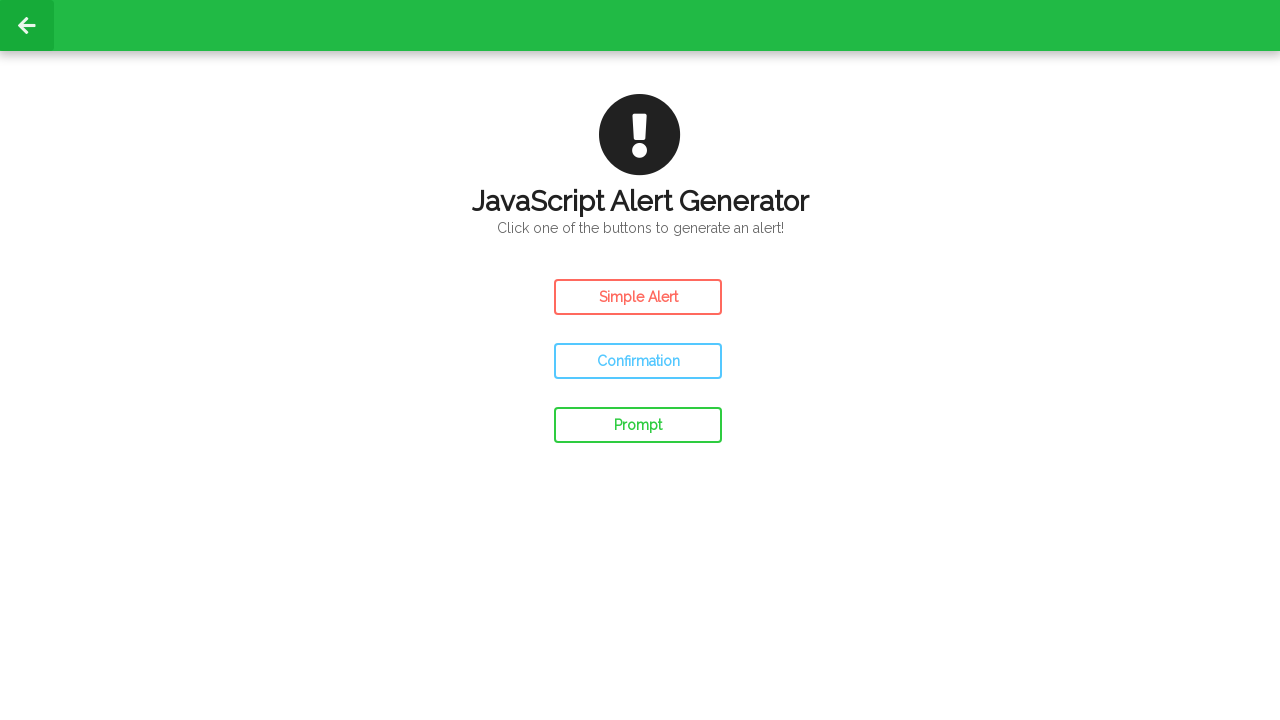

Clicked the Confirm Alert button at (638, 361) on #confirm
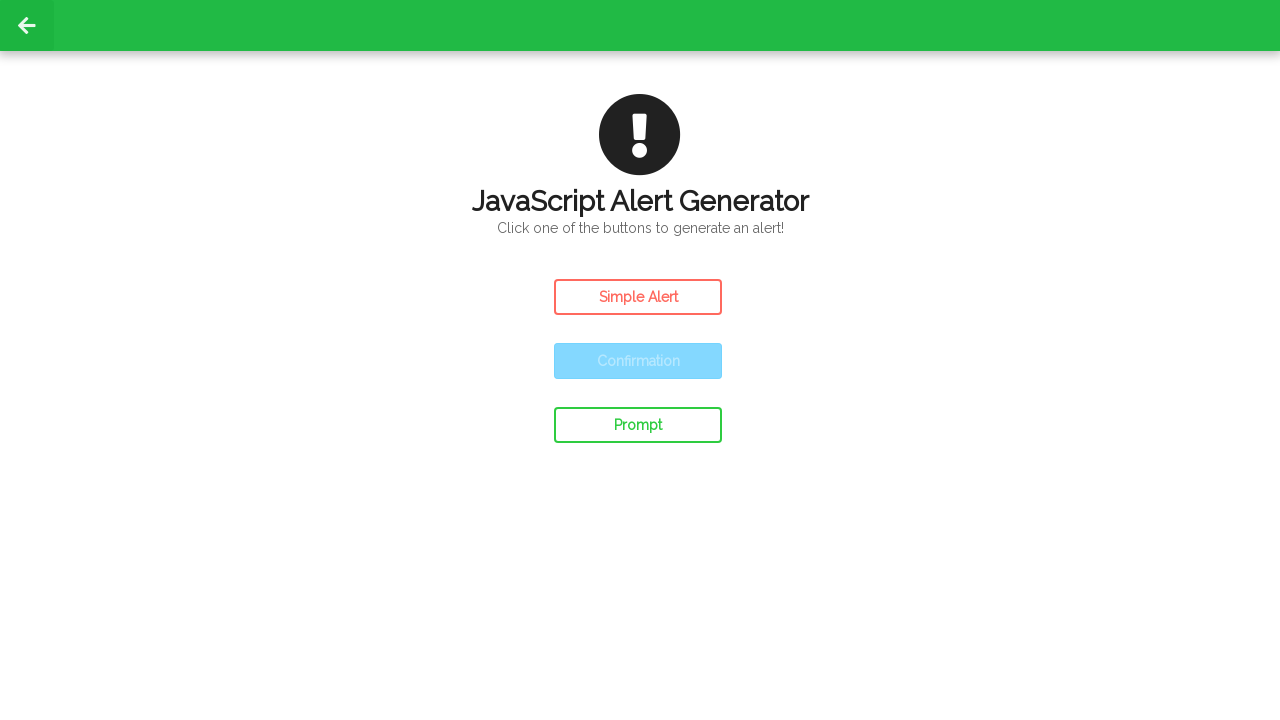

Waited 500ms for result text to update after dismissing alert
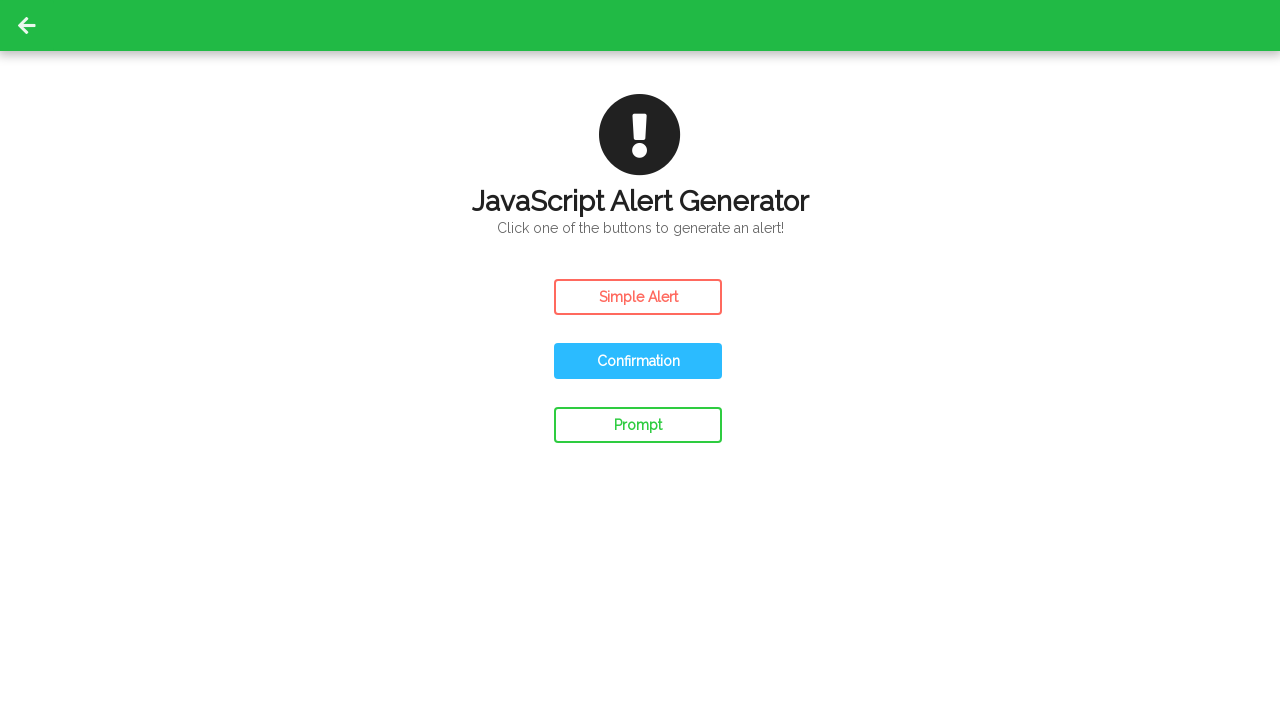

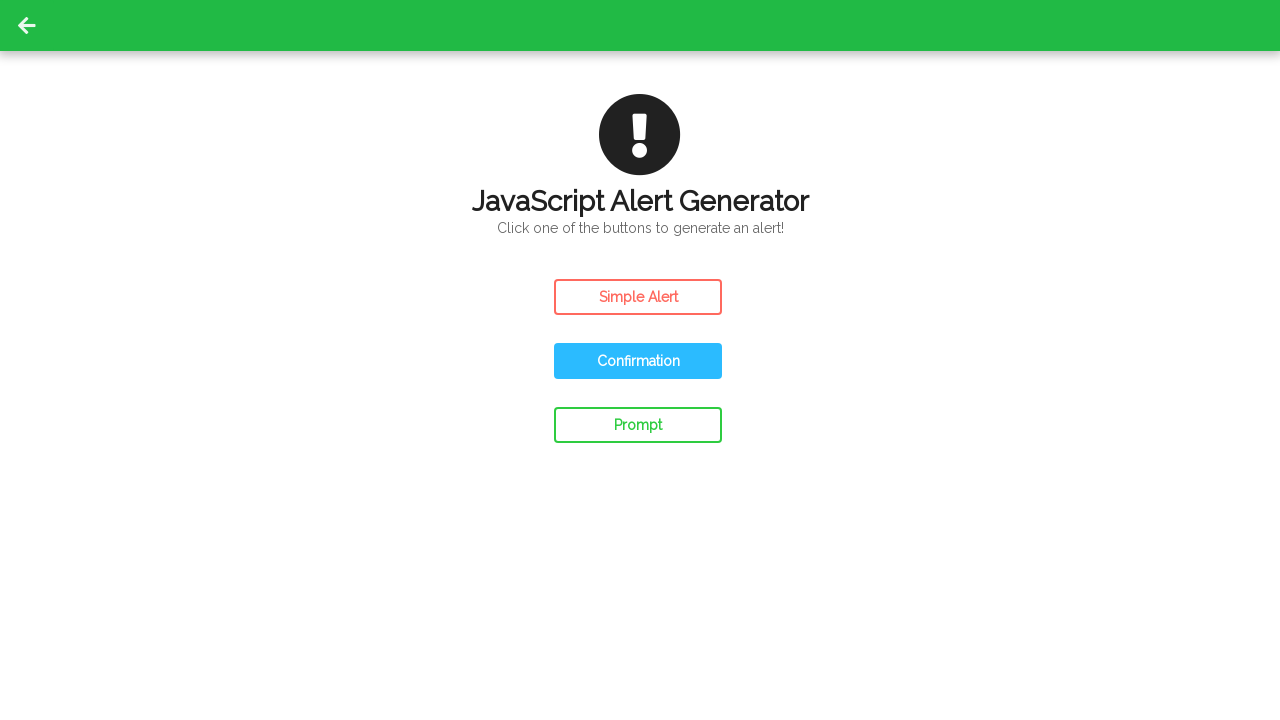